Tests registration form validation with invalid password length by entering a password shorter than minimum requirements

Starting URL: https://practice.expandtesting.com/register

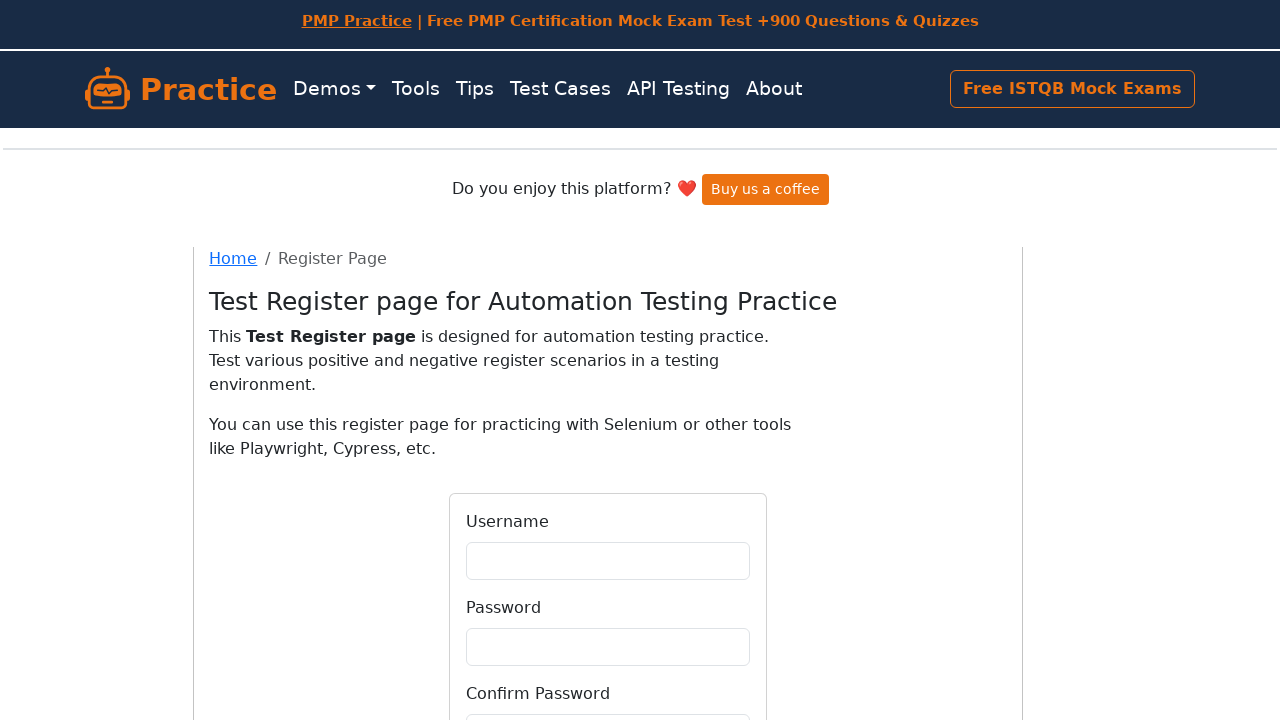

Filled username field with 'Bella' on #username
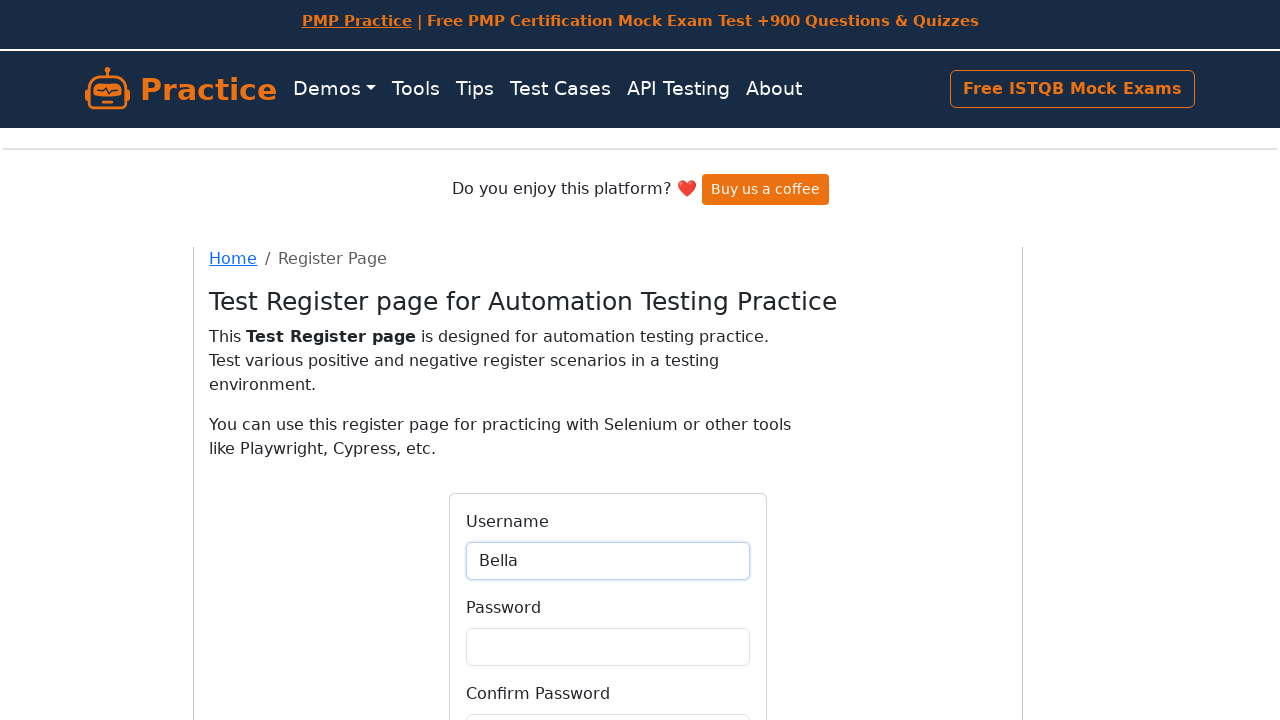

Filled password field with short password '123' (less than minimum requirements) on #password
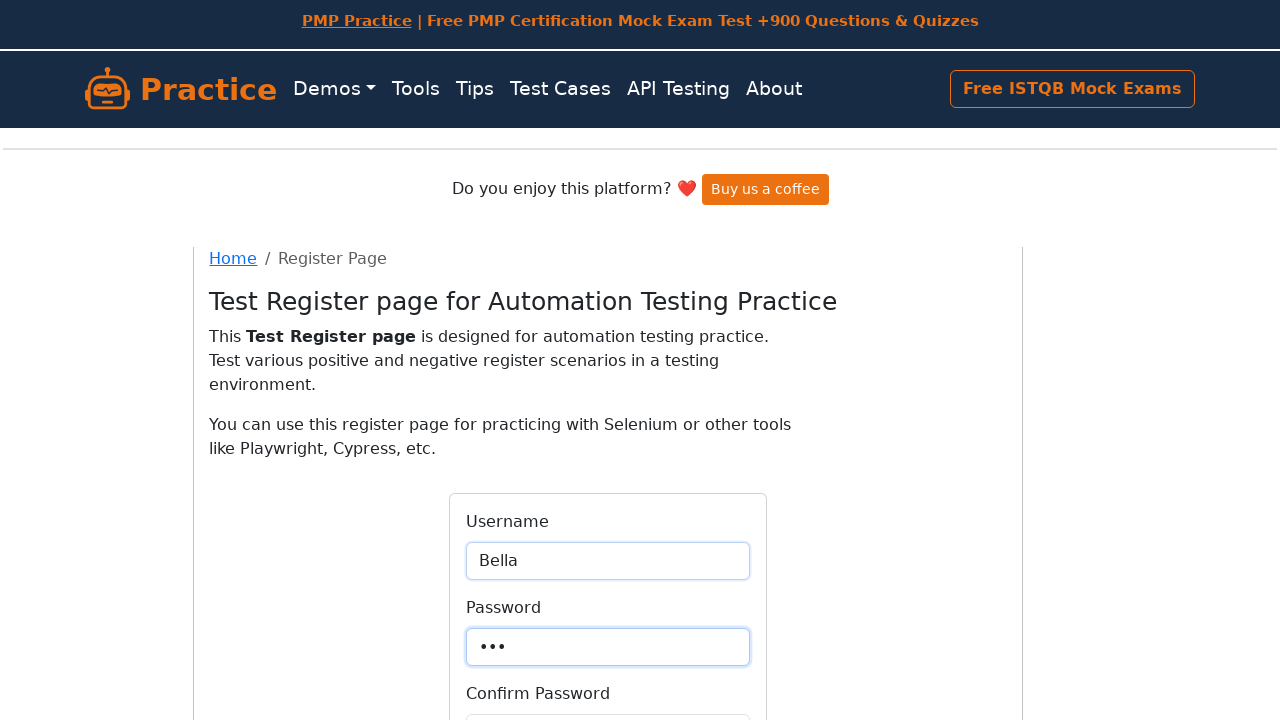

Filled confirm password field with '123' on #confirmPassword
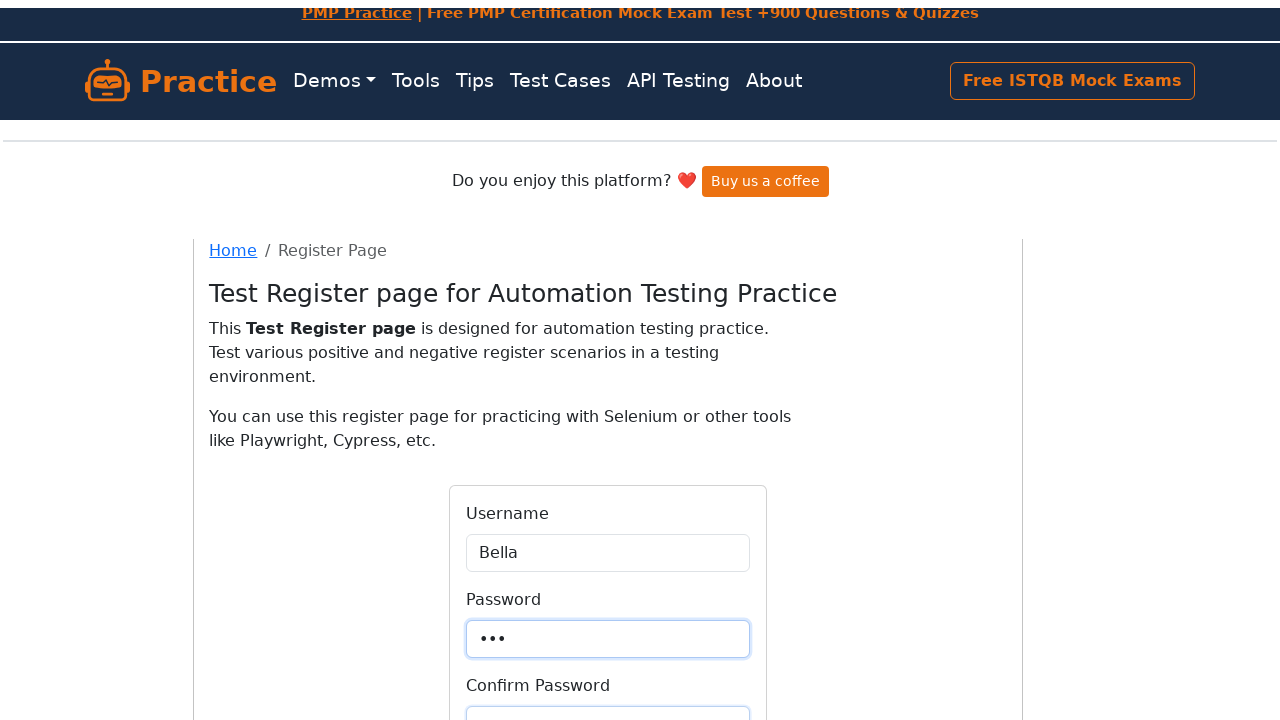

Clicked Register button to submit form with invalid password at (608, 564) on button:has-text('Register')
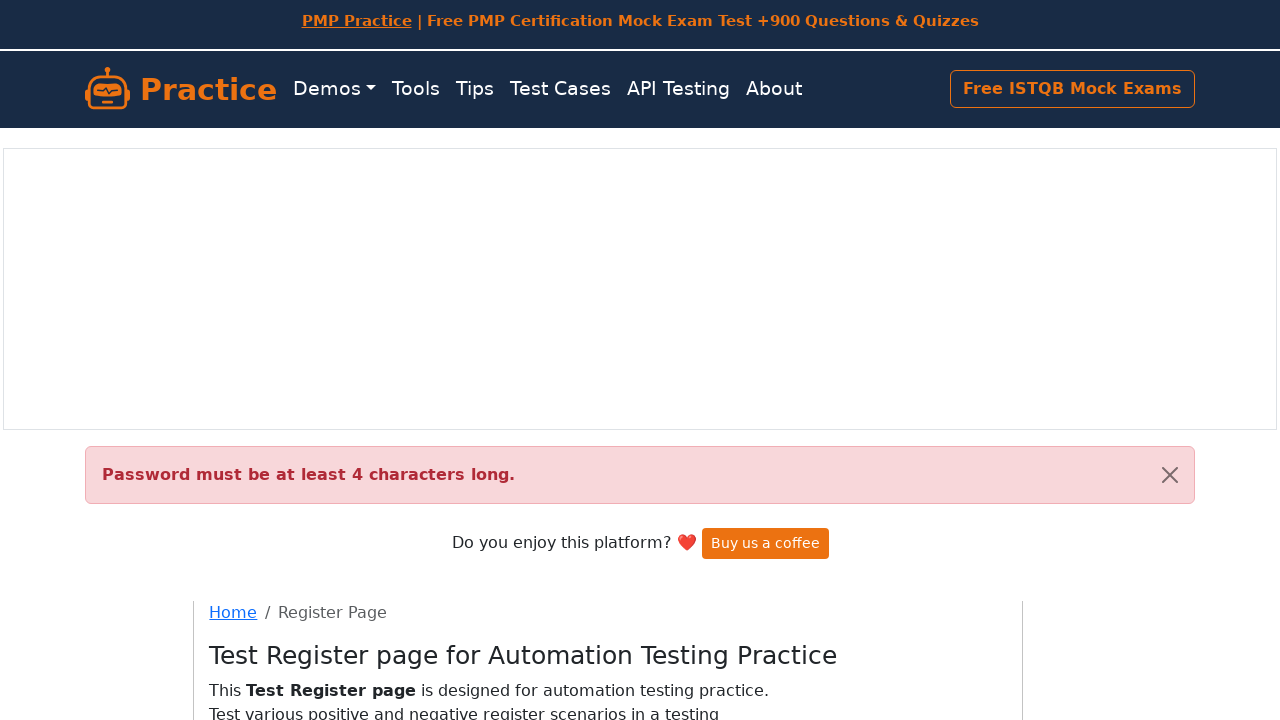

Error message appeared validating invalid password length
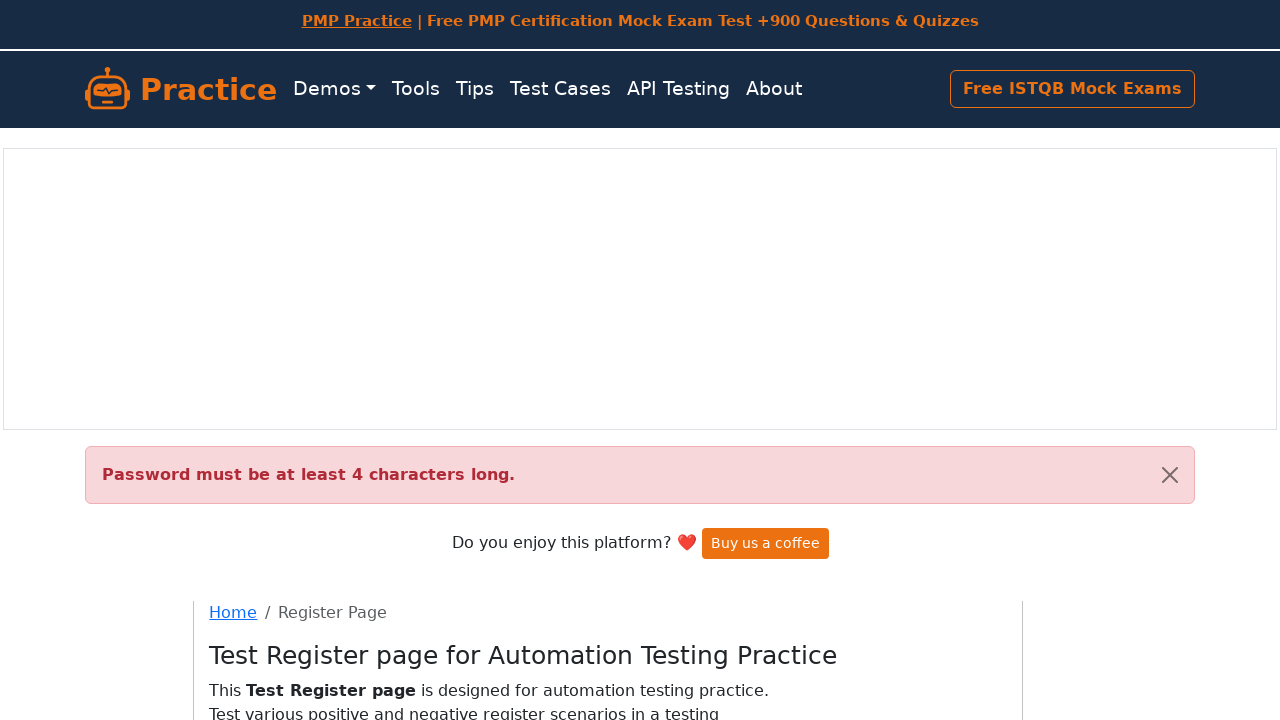

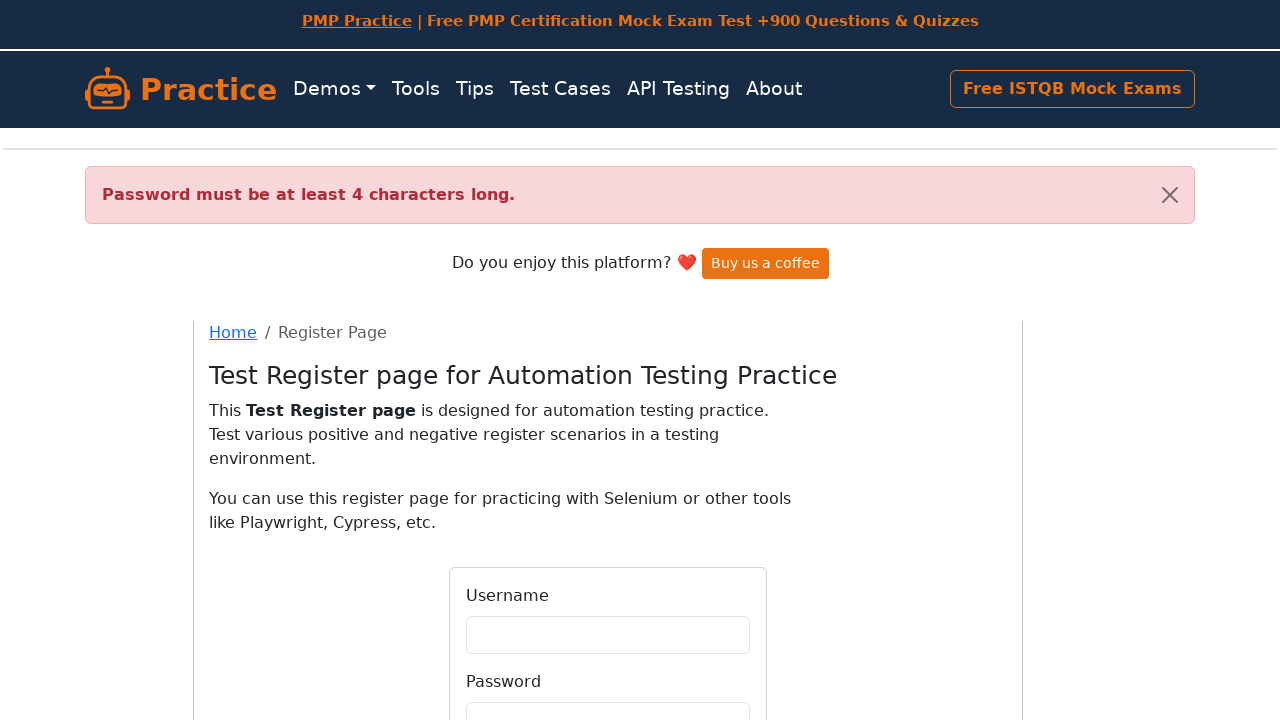